Tests scrolling functionality by scrolling the footer into view and verifying scroll position changes

Starting URL: https://webdriver.io/

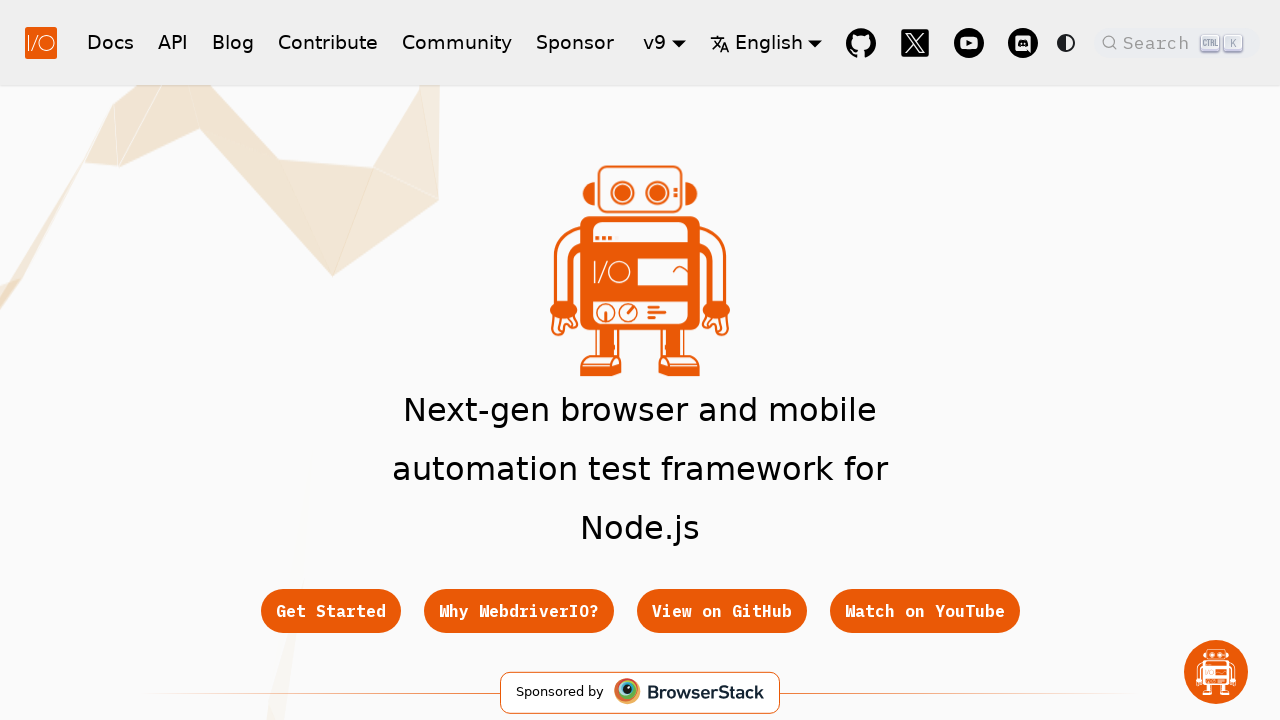

Retrieved initial scroll position
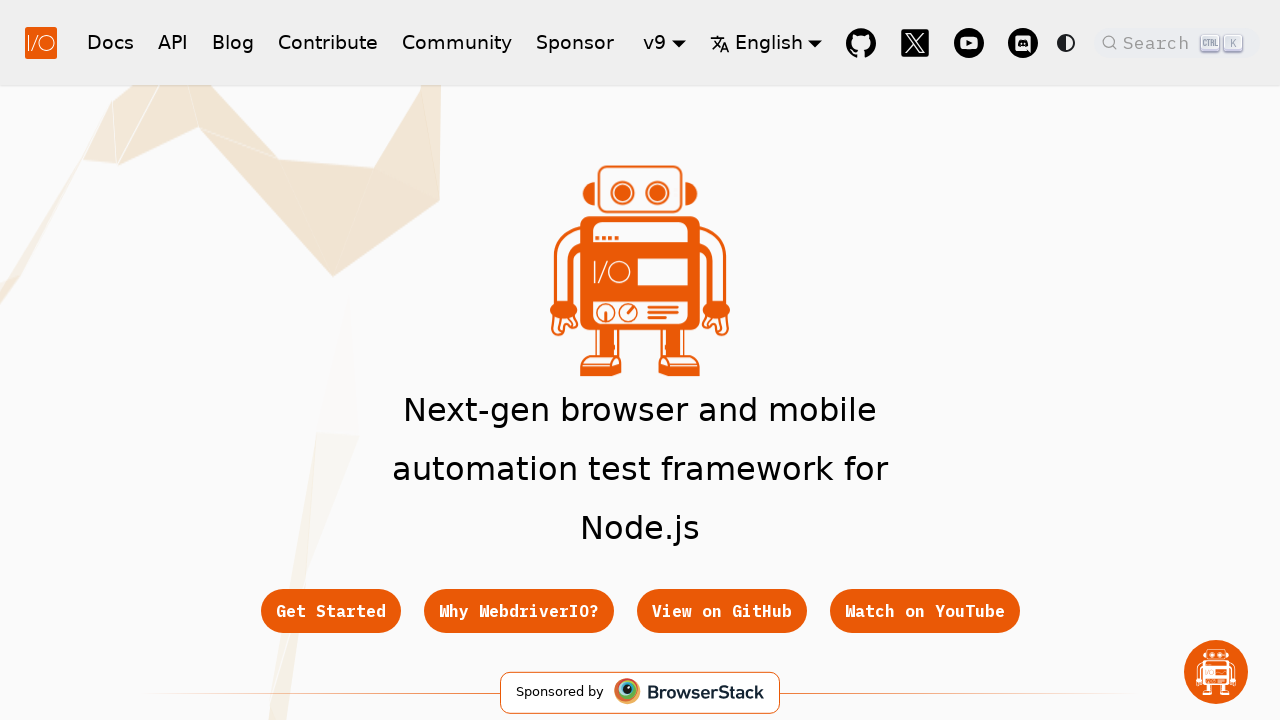

Scrolled footer into view
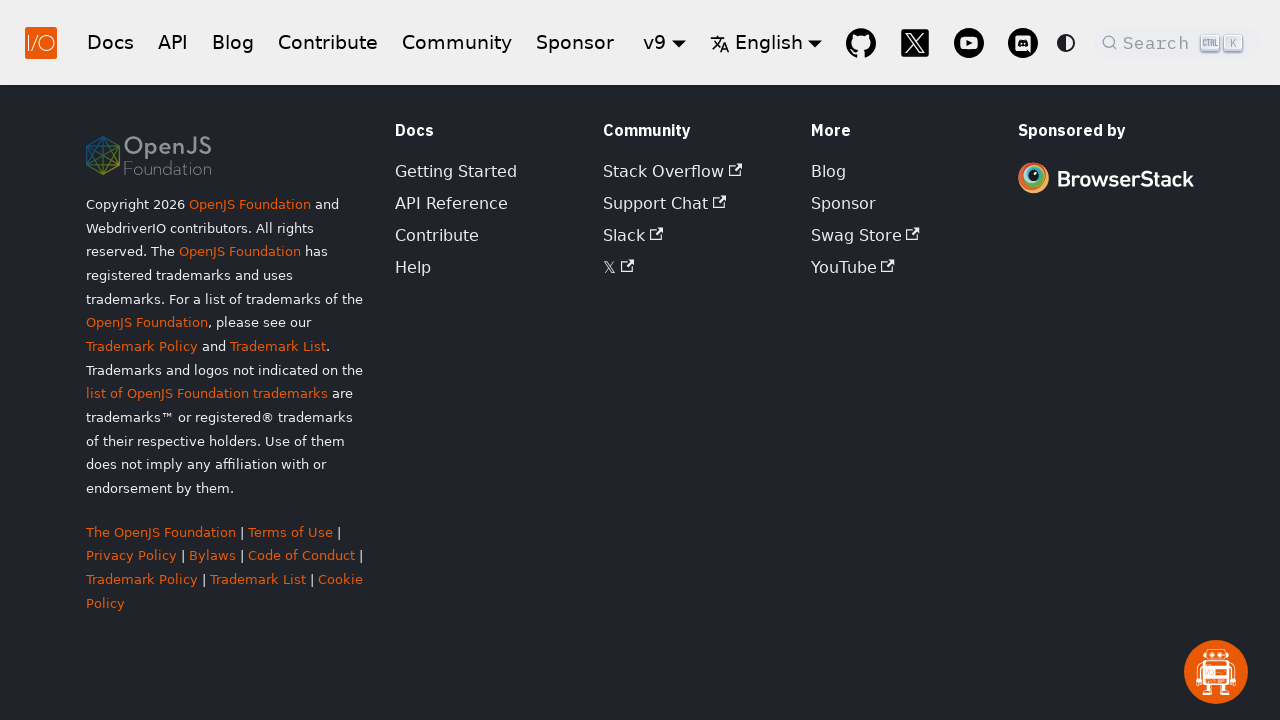

Retrieved new scroll position after scrolling
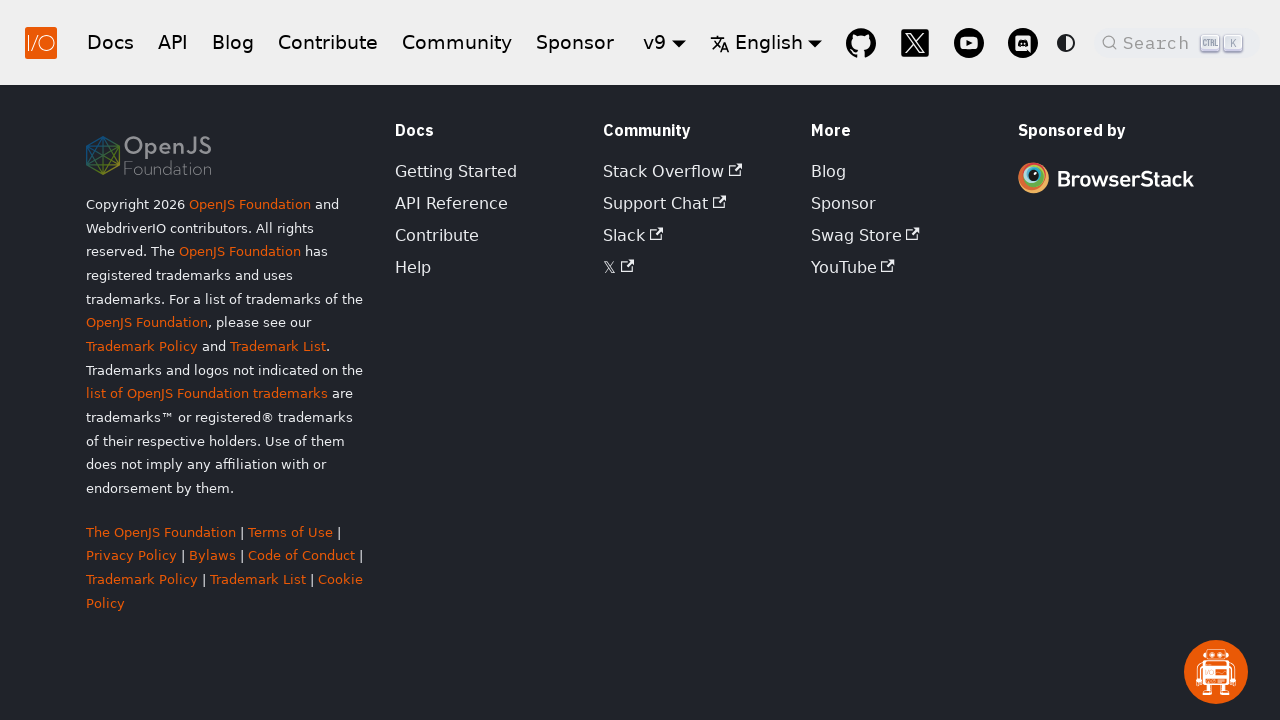

Verified that page scrolled down more than 100 pixels
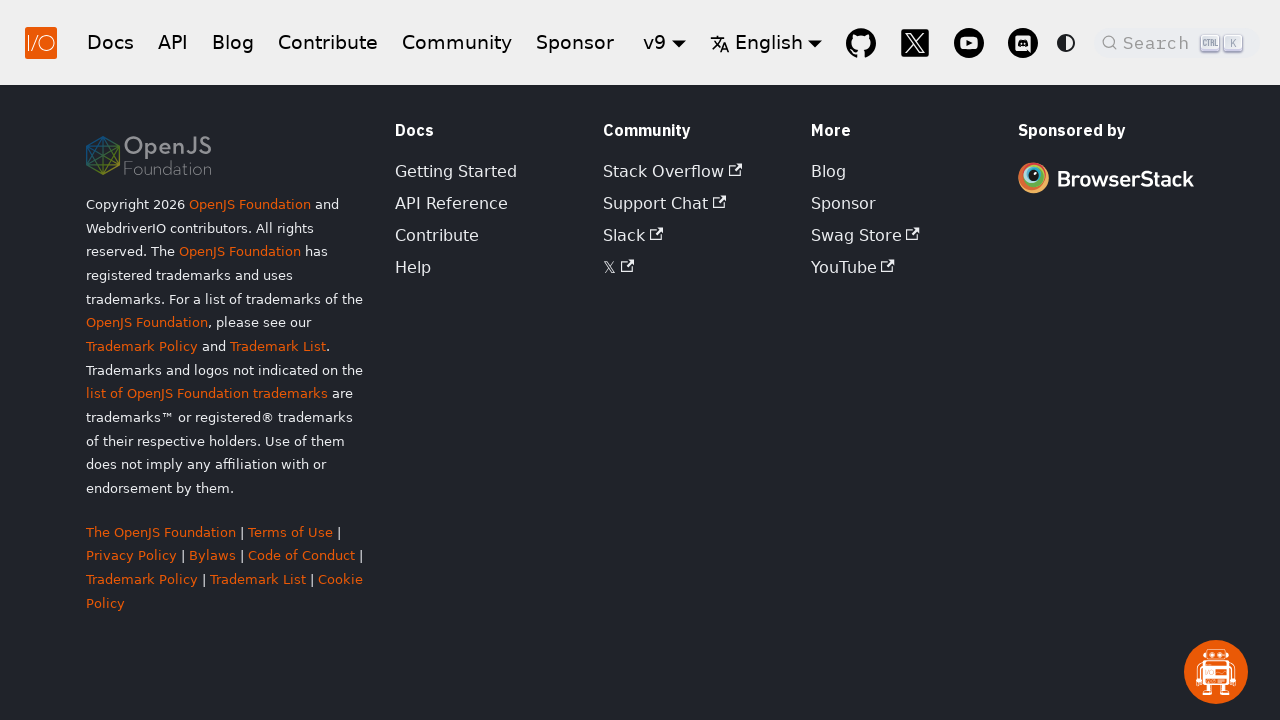

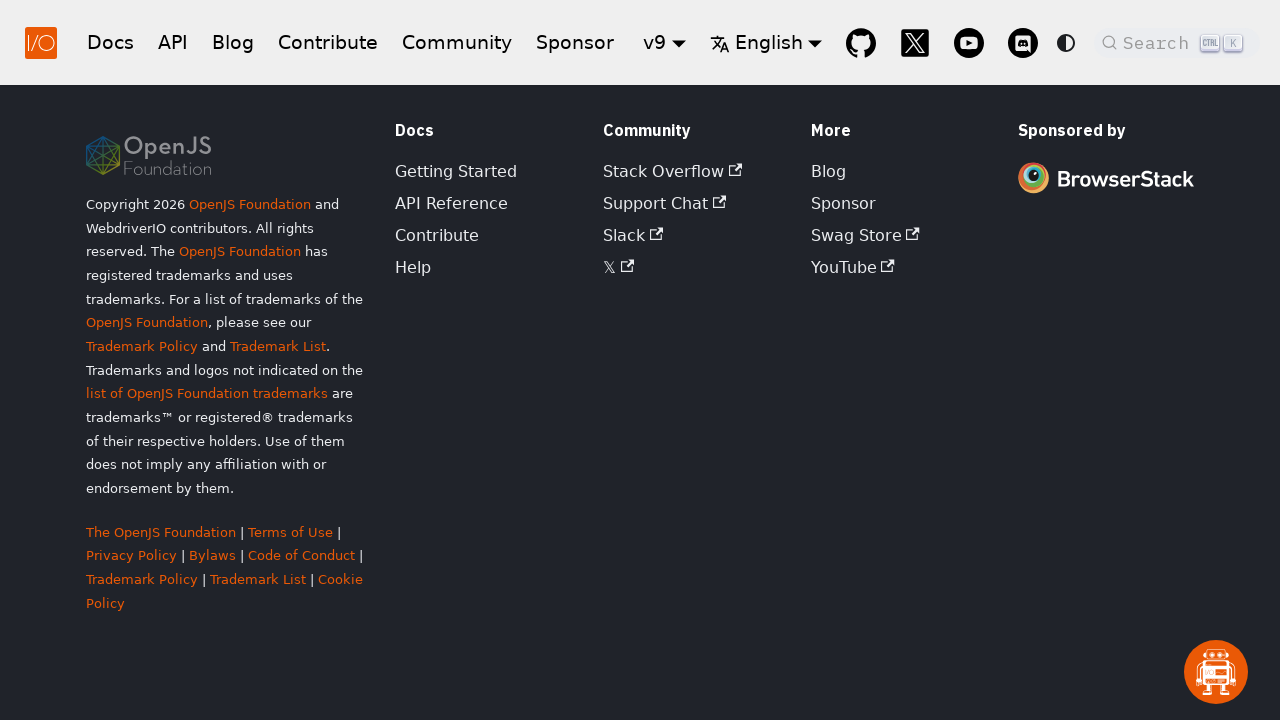